Tests horizontal scrolling on a dashboard page by scrolling right and then left using JavaScript execution

Starting URL: https://dashboards.handmadeinteractive.com/jasonlove/

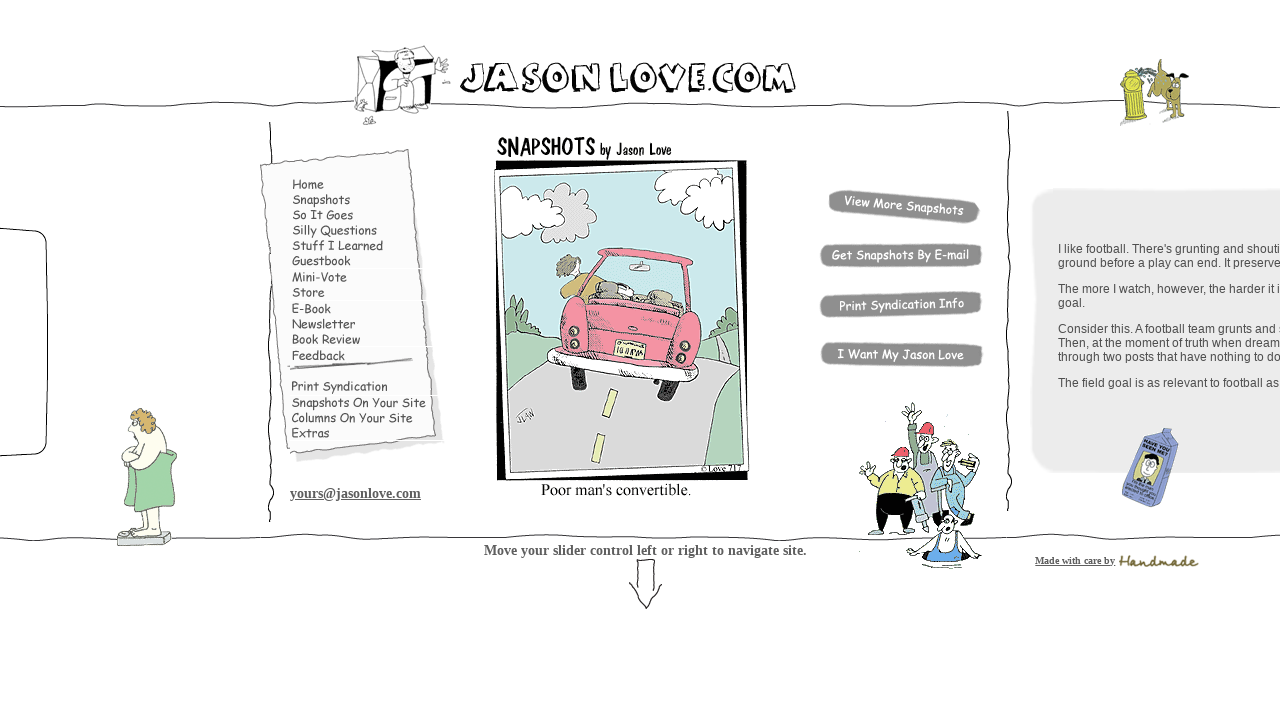

Scrolled dashboard horizontally to the right by 500 pixels
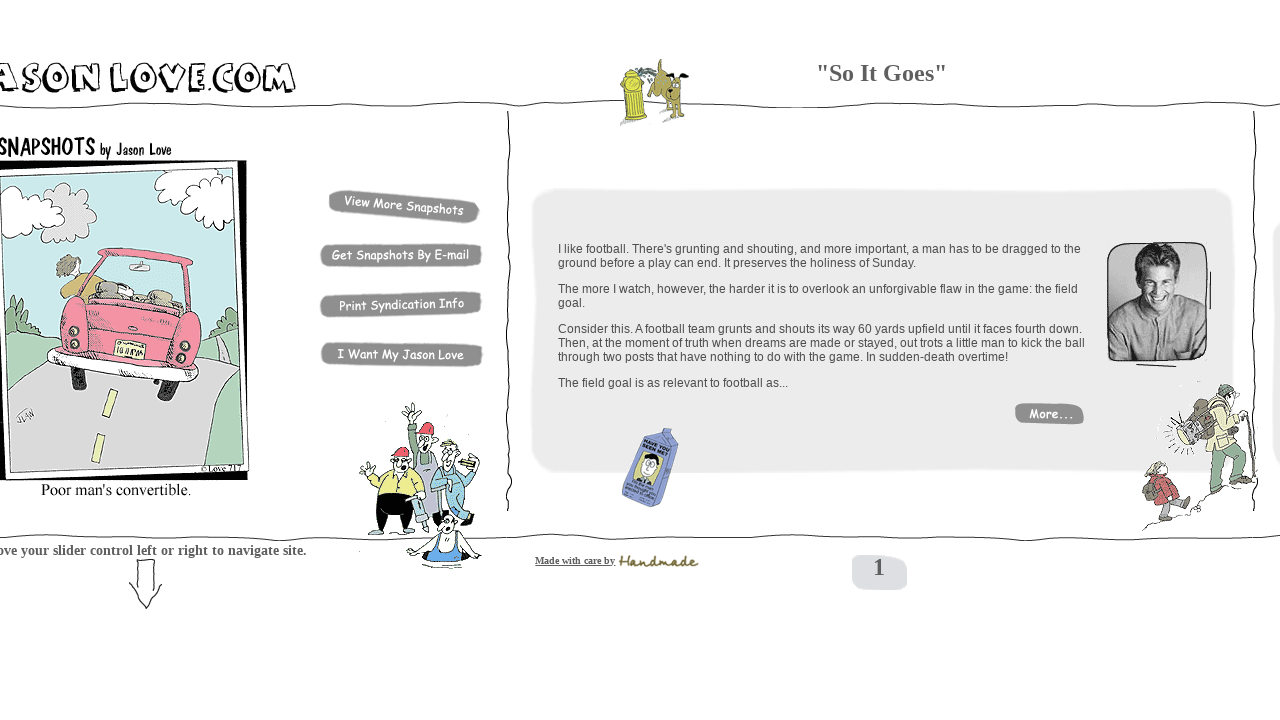

Waited 2 seconds for horizontal scroll animation to complete
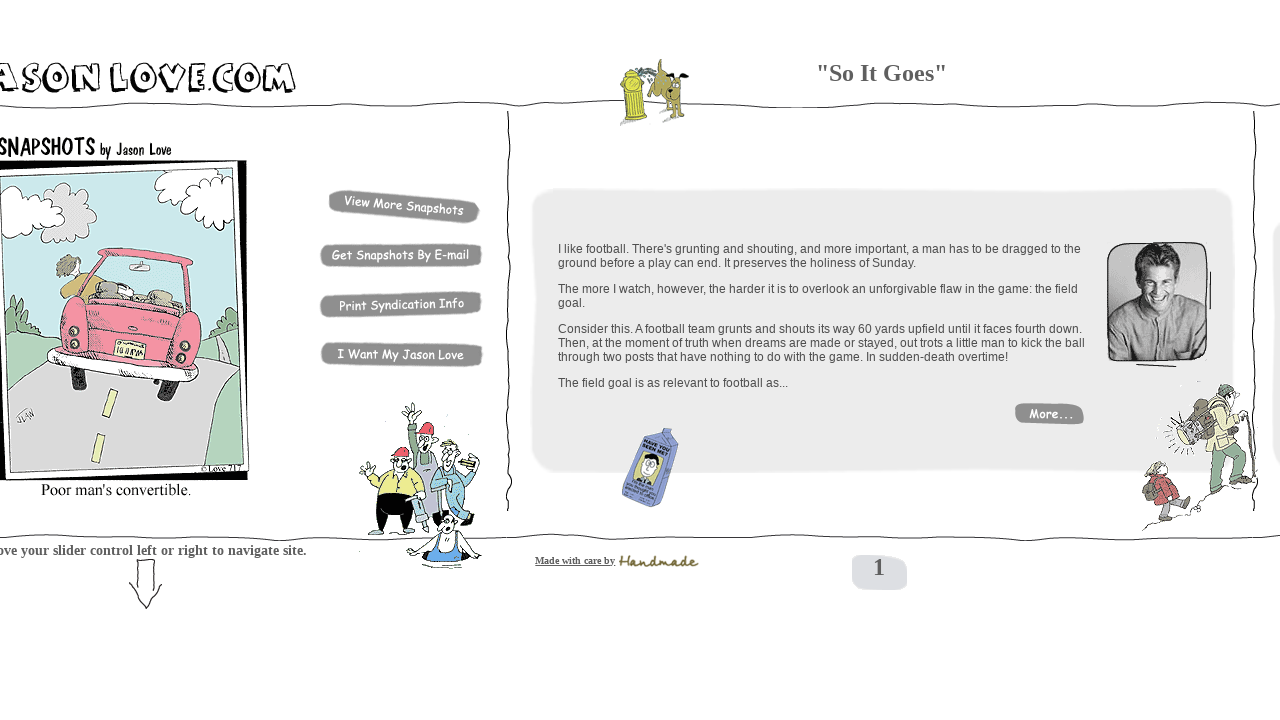

Scrolled dashboard further to the right by another 500 pixels
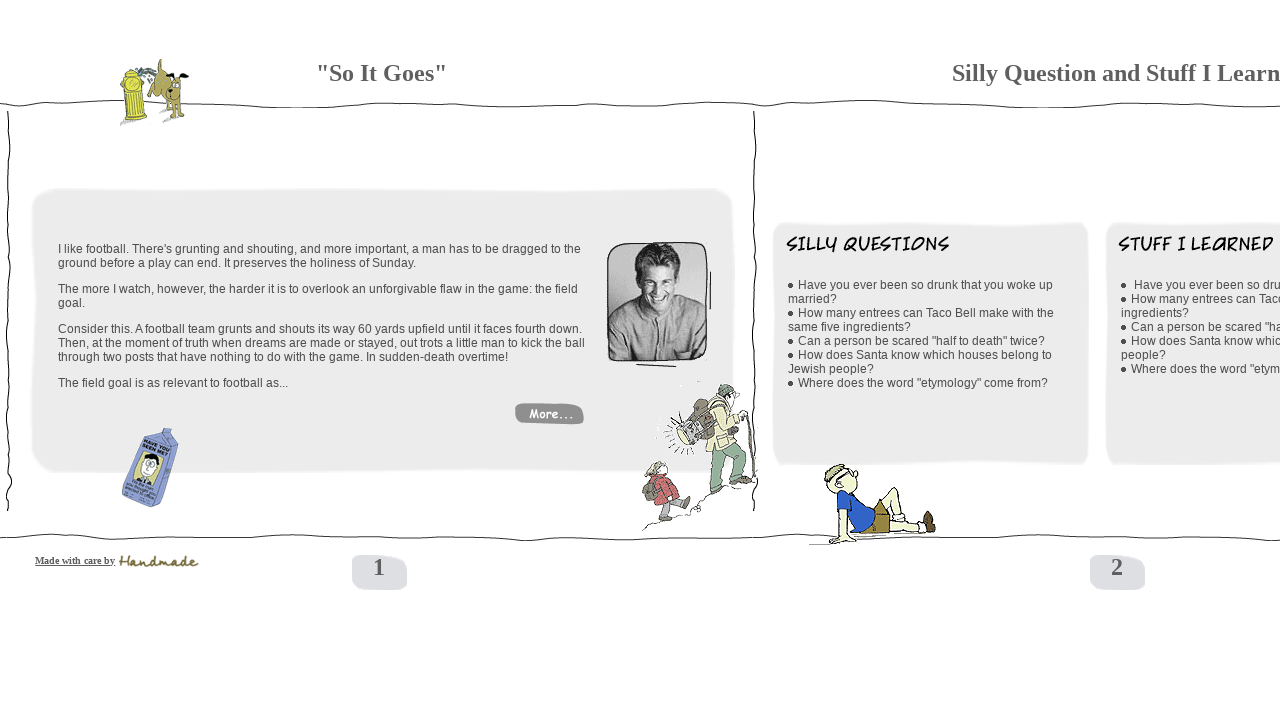

Waited 2 seconds for second horizontal scroll animation to complete
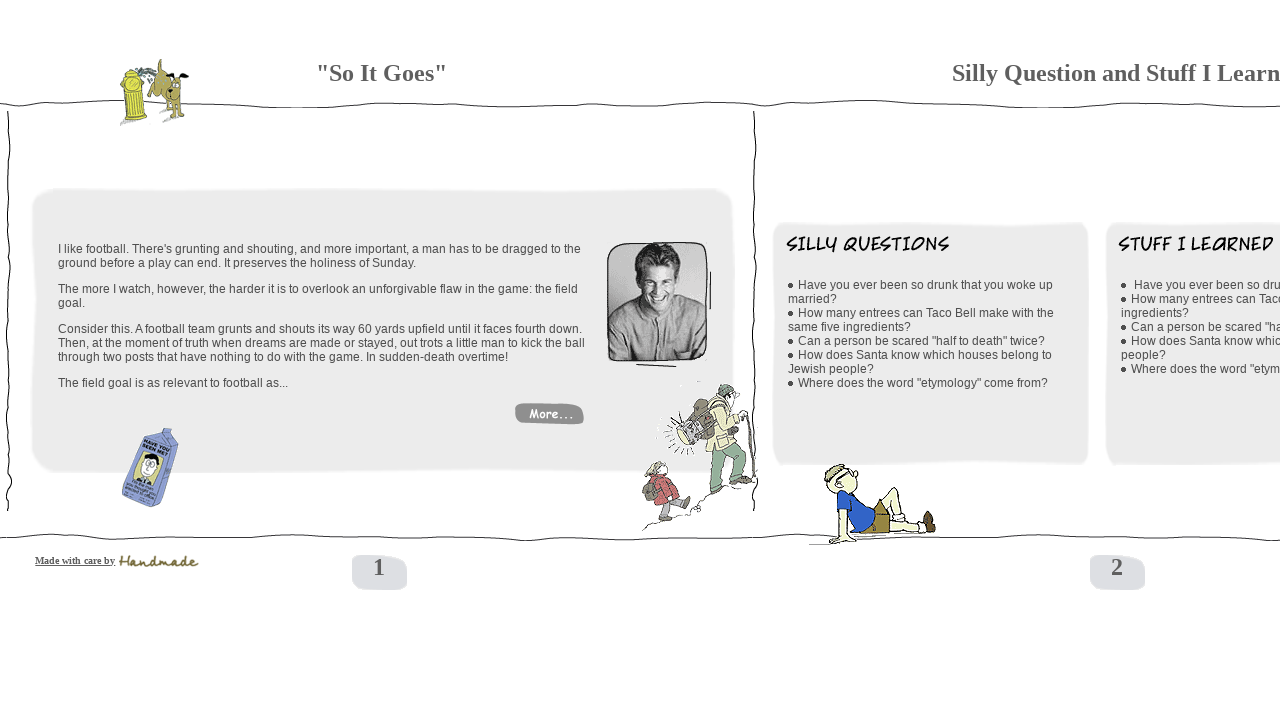

Scrolled dashboard back to the left by 600 pixels
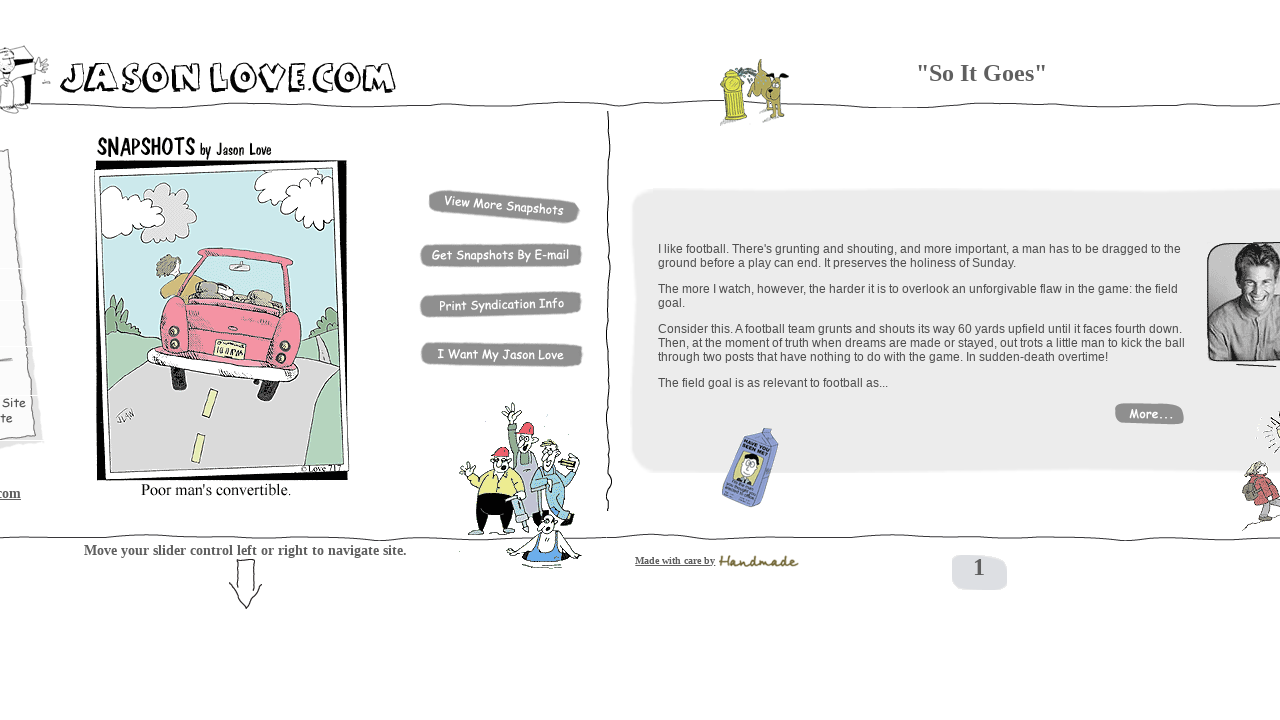

Waited 2 seconds for leftward scroll animation to complete
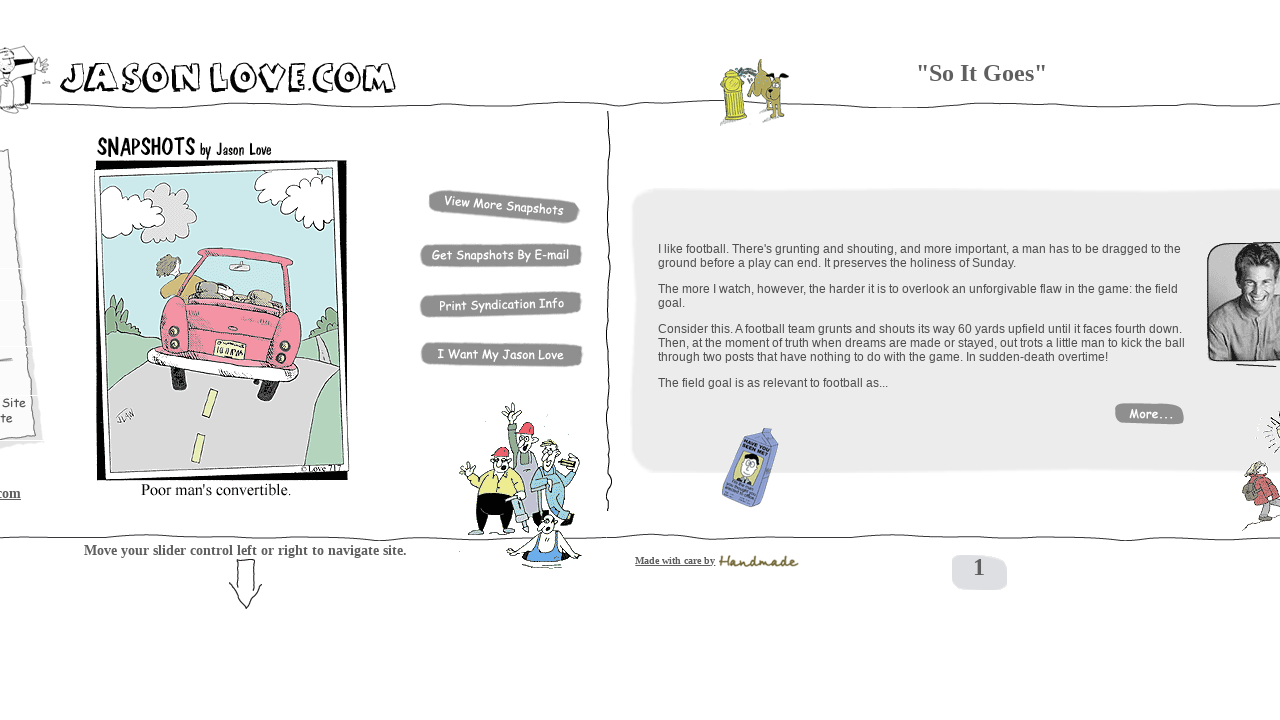

Scrolled dashboard further to the left by 400 pixels
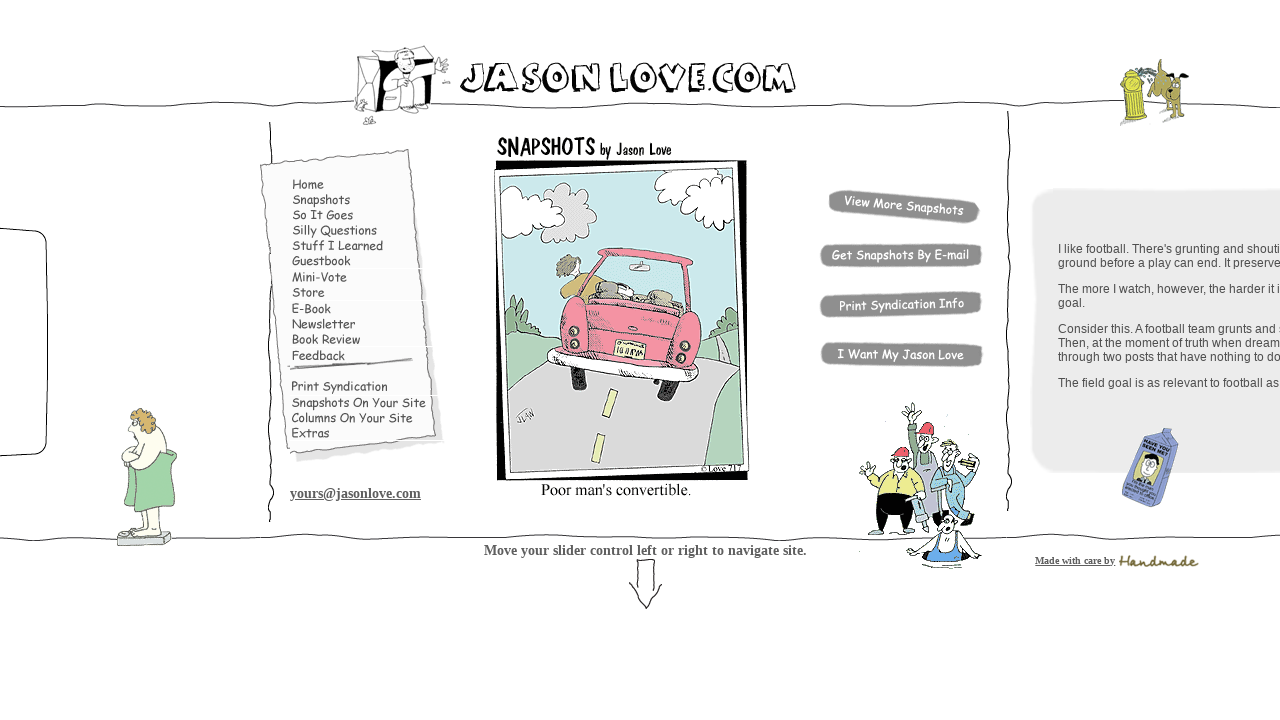

Waited 2 seconds for final leftward scroll animation to complete
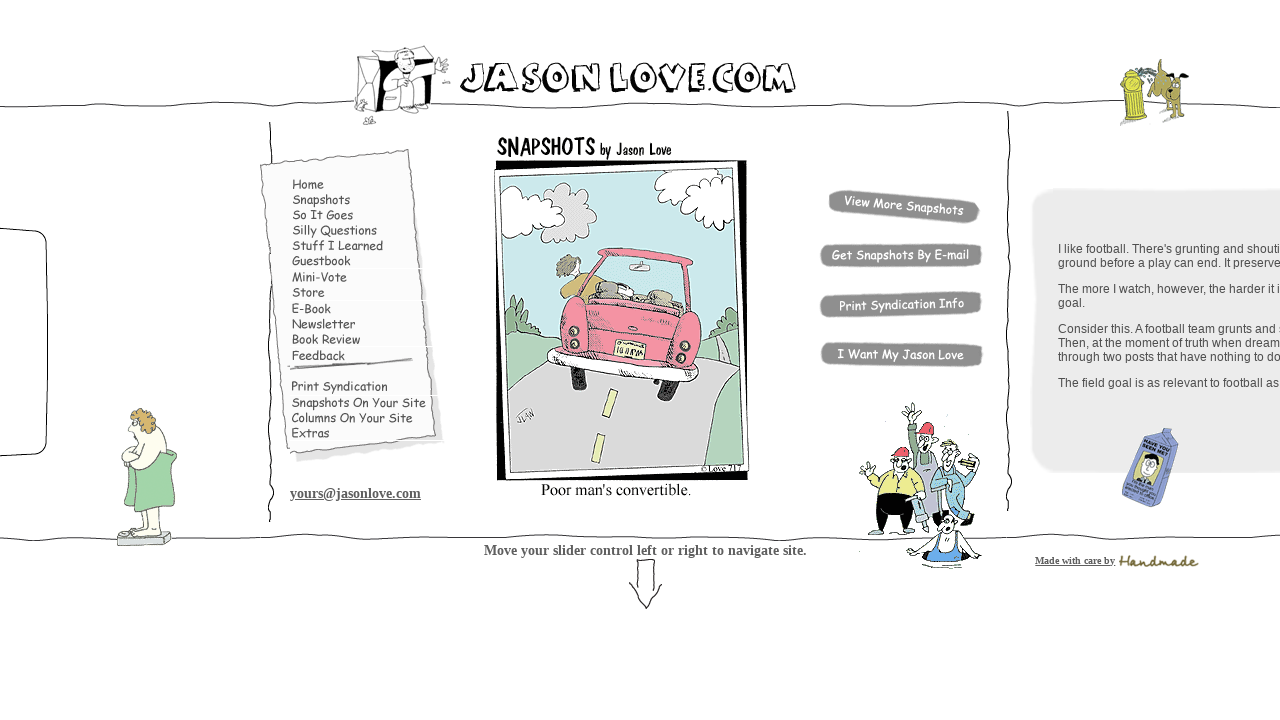

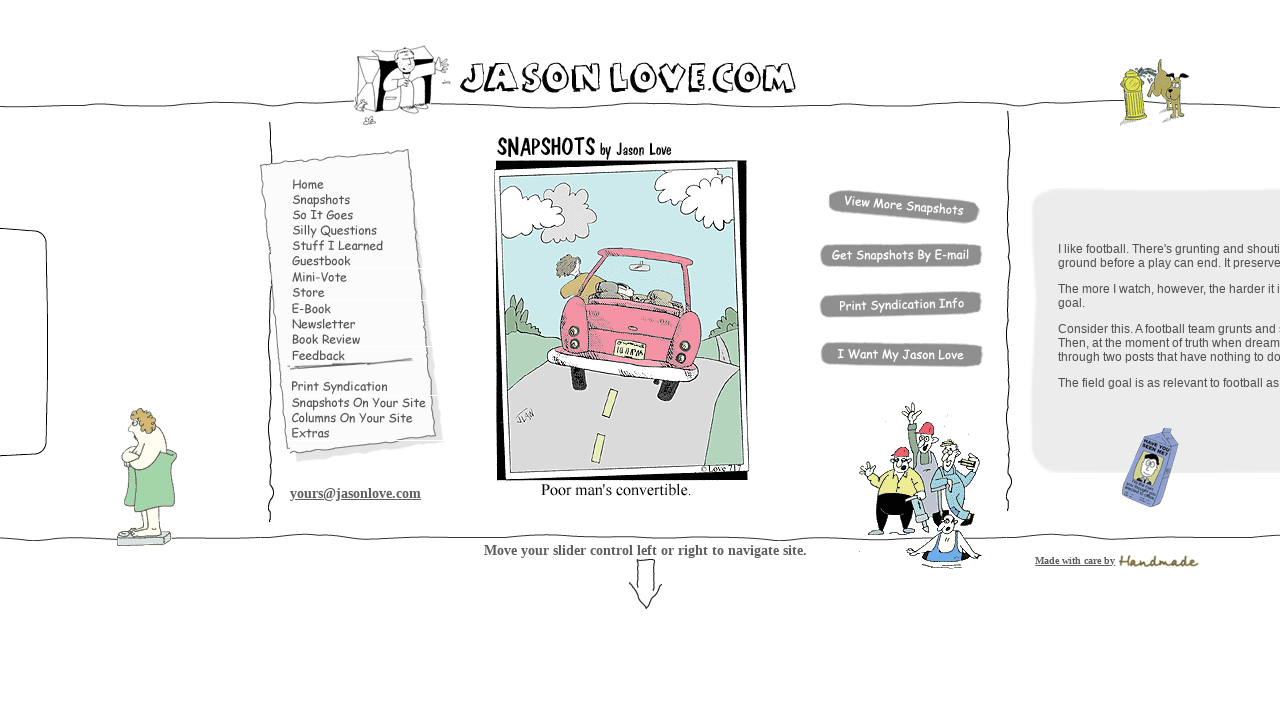